Tests typing text character by character in an input field, then selecting all and deleting

Starting URL: https://www.qa-practice.com/elements/input/simple

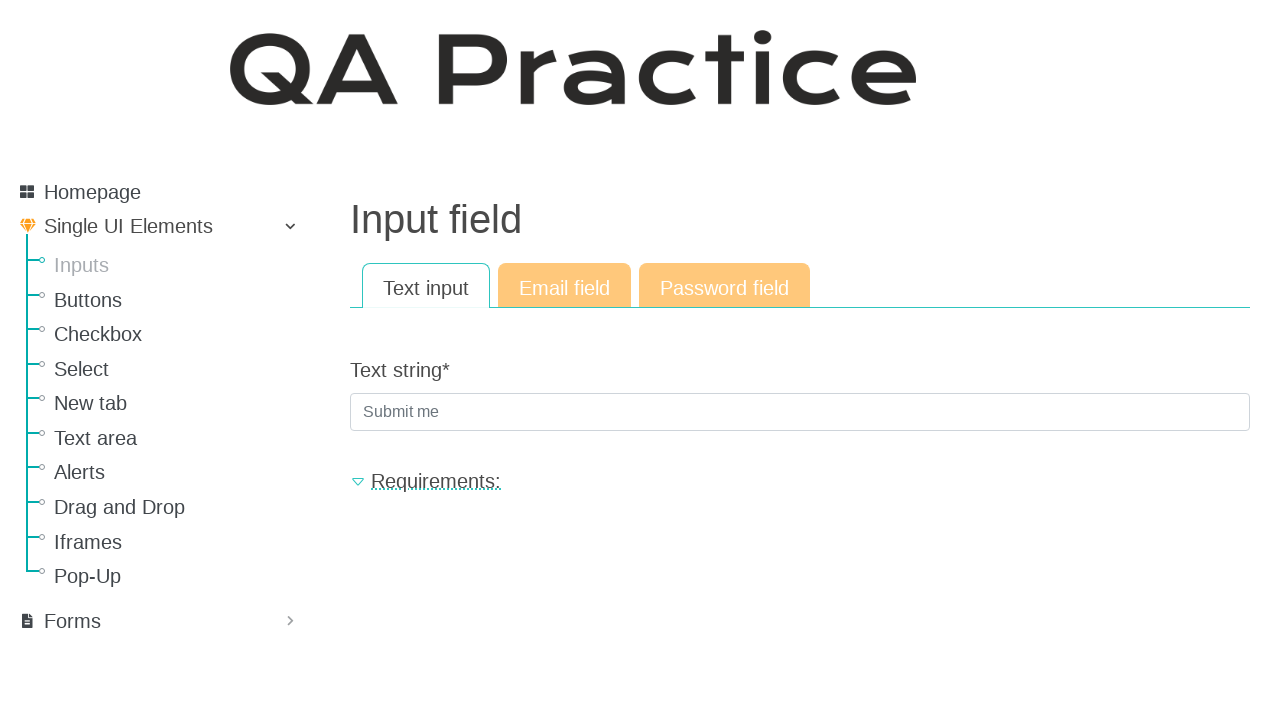

Located text input field by label 'Text string'
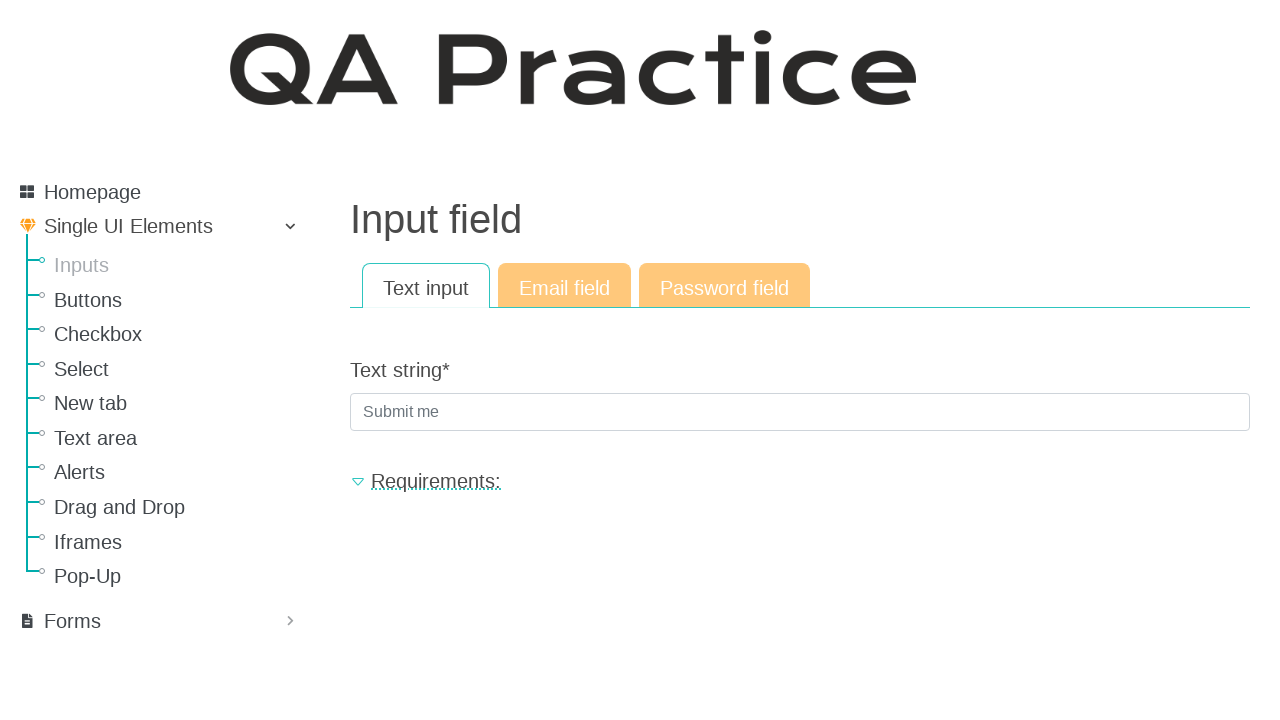

Typed 'testinput123' character by character with 100ms delay
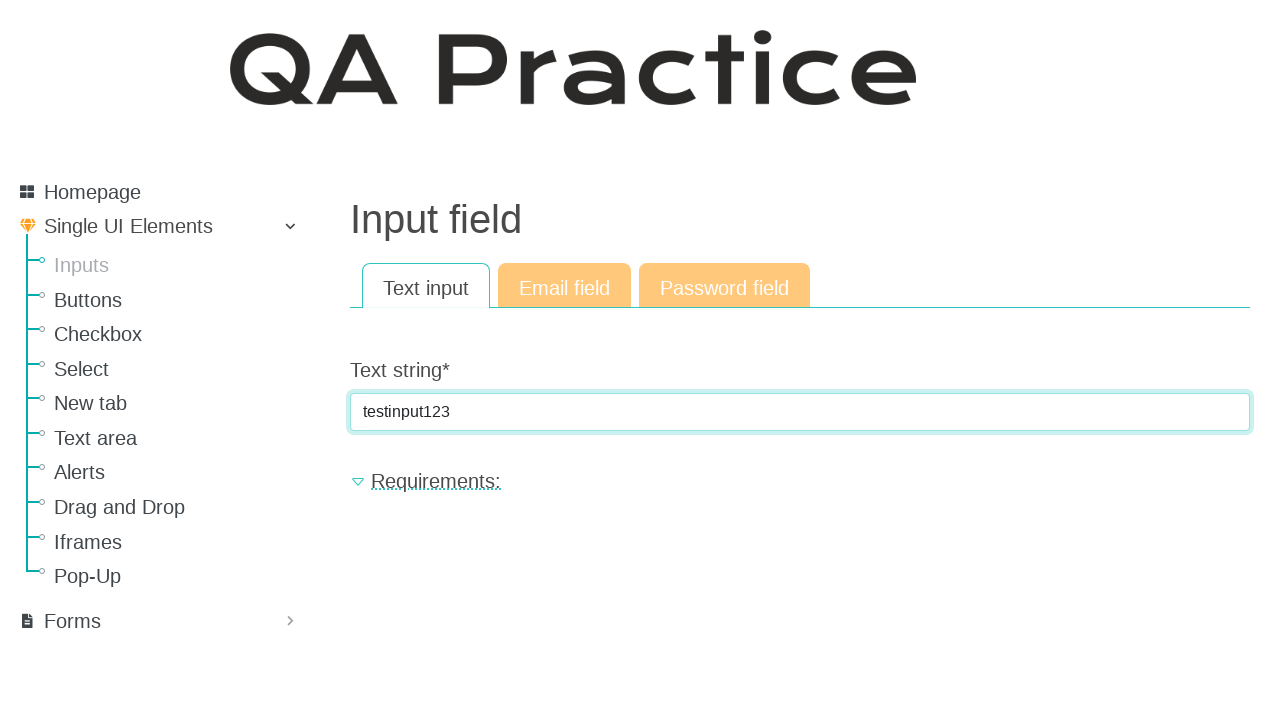

Selected all text in the input field using Ctrl+A on internal:label="Text string"i
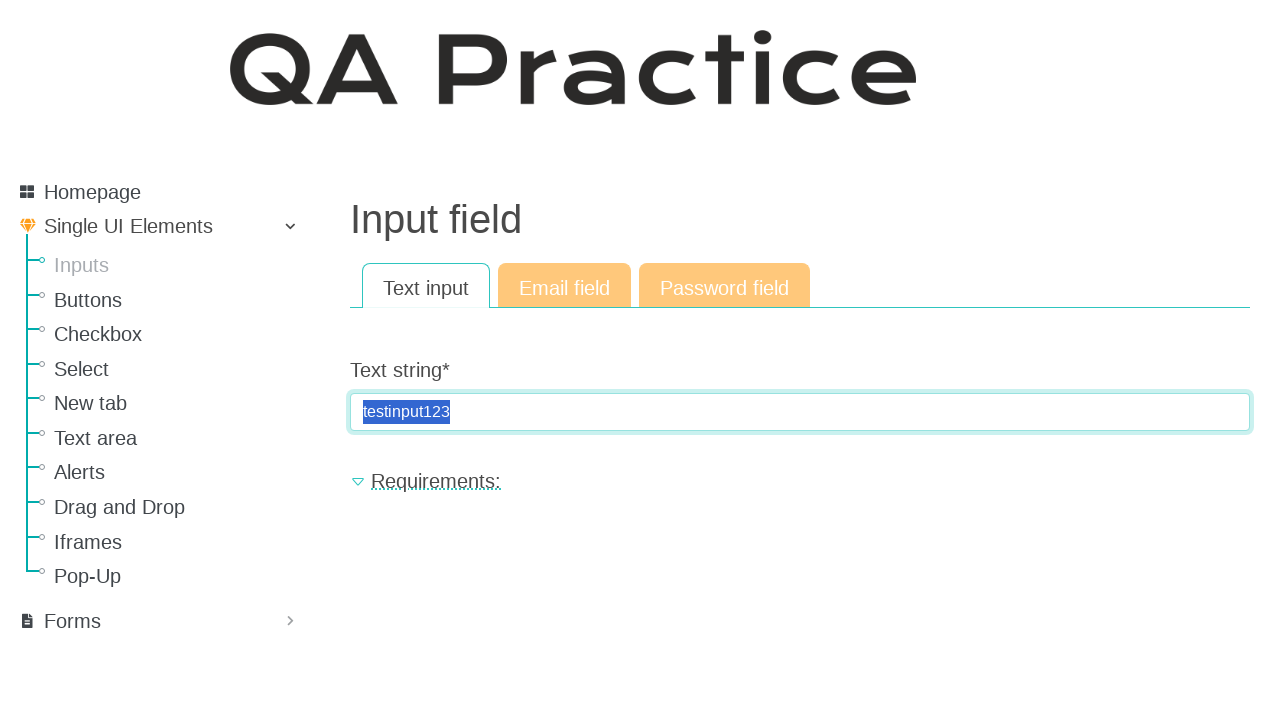

Deleted all selected text by pressing Backspace on internal:label="Text string"i
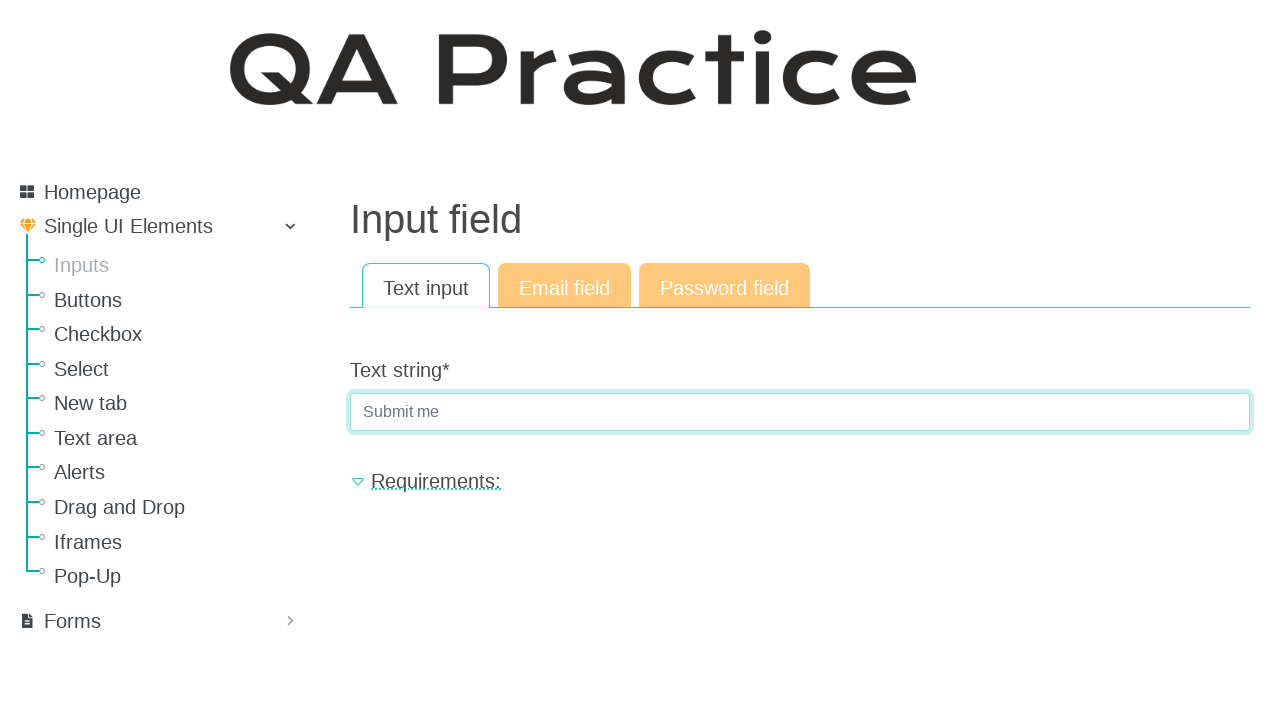

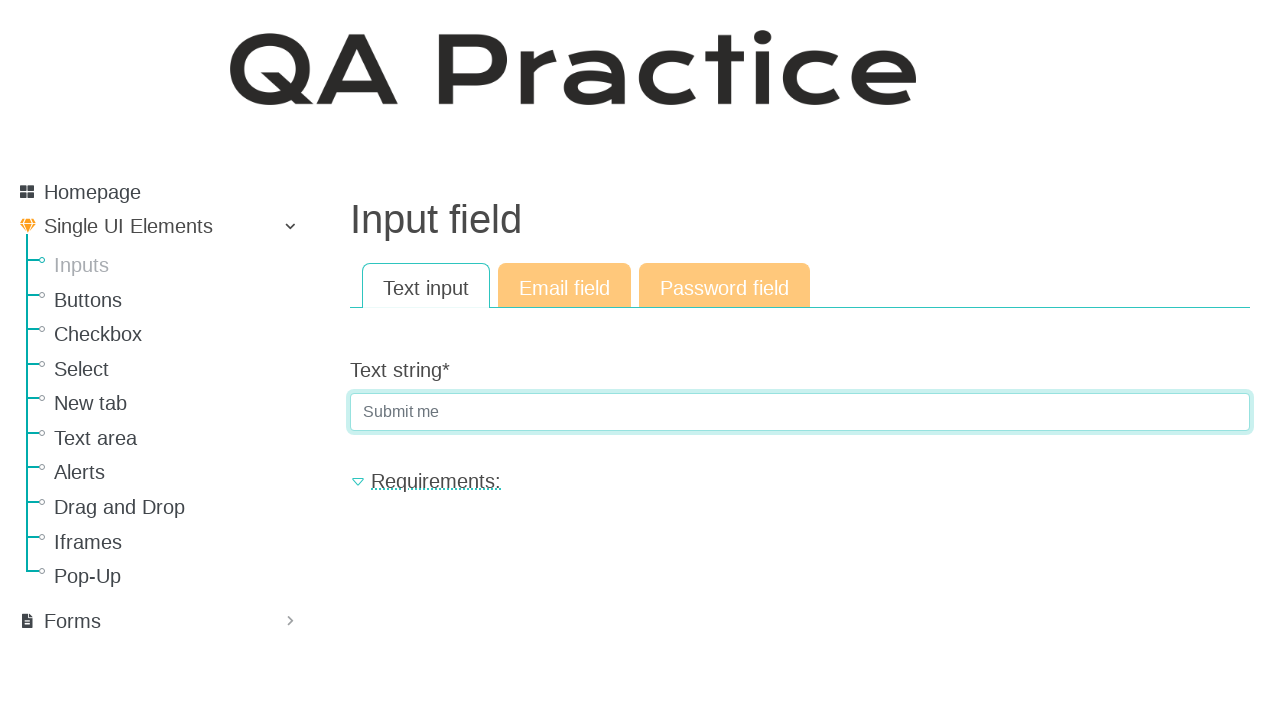